Tests clicking the simple button and verifying "Submitted" result appears

Starting URL: https://www.qa-practice.com/elements/button/simple

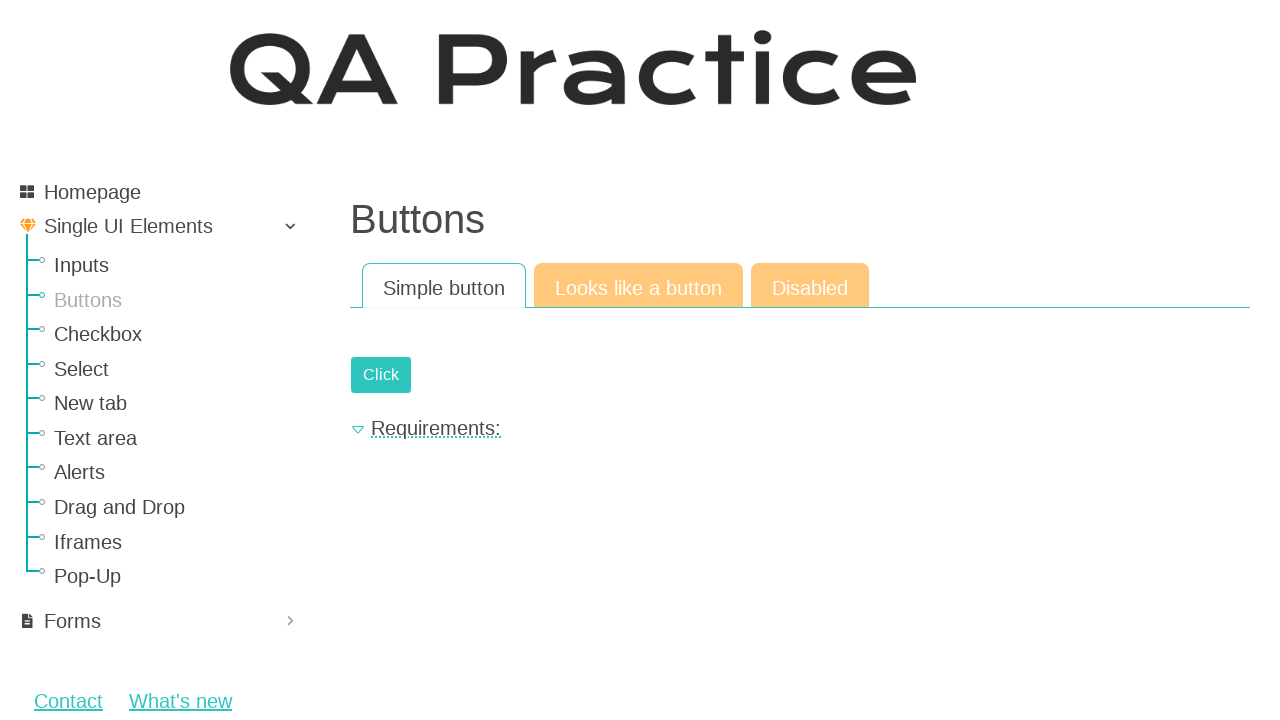

Simple button became visible
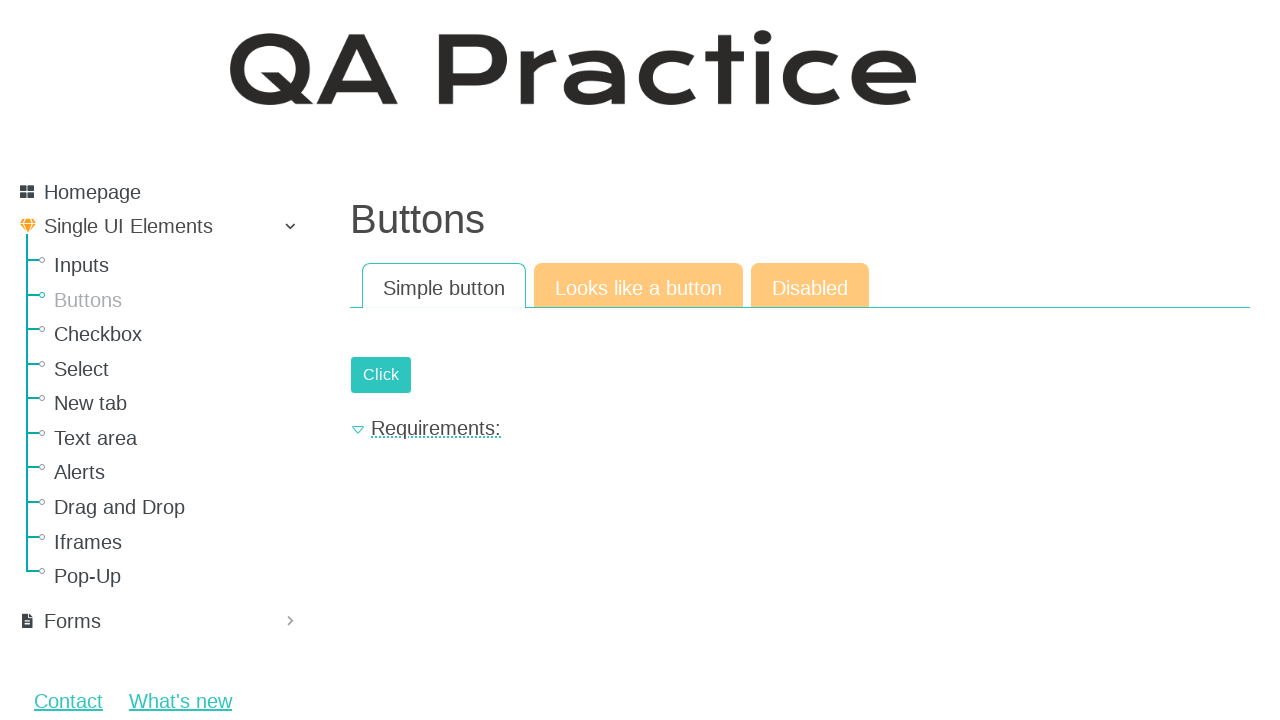

Clicked the simple button at (381, 375) on button[type='submit'], input[type='submit'], .btn
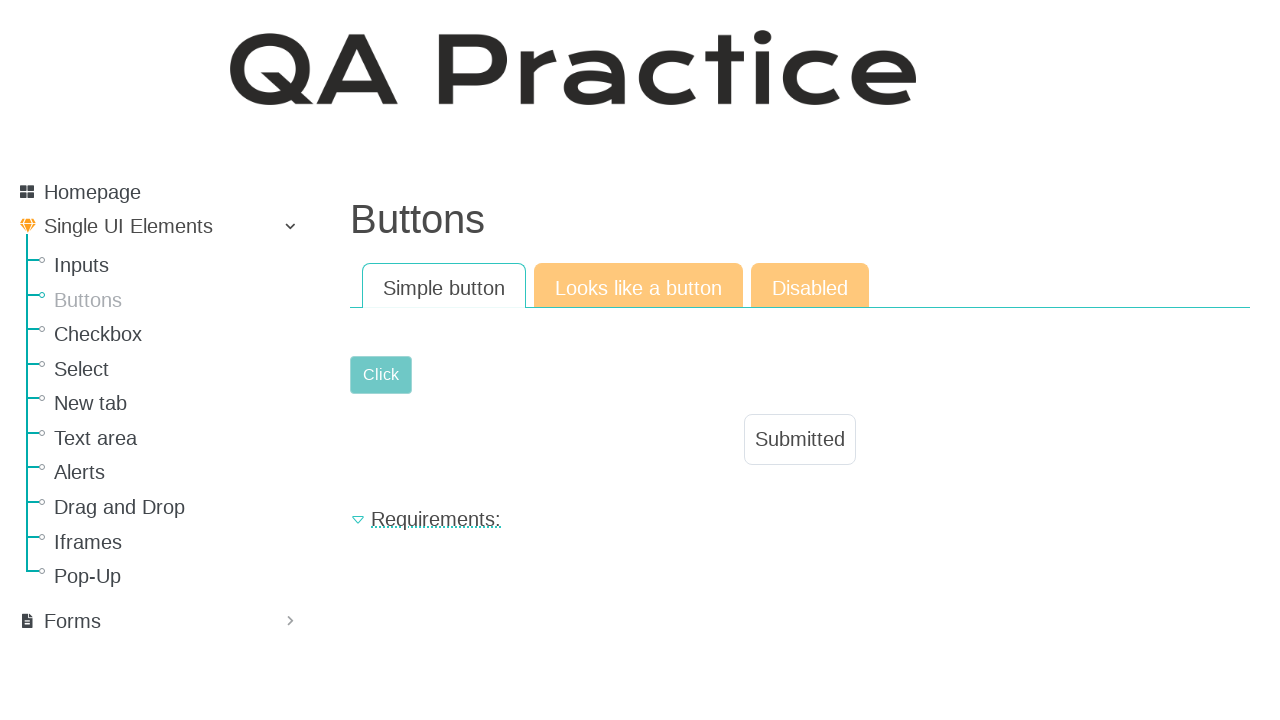

Result text element became visible
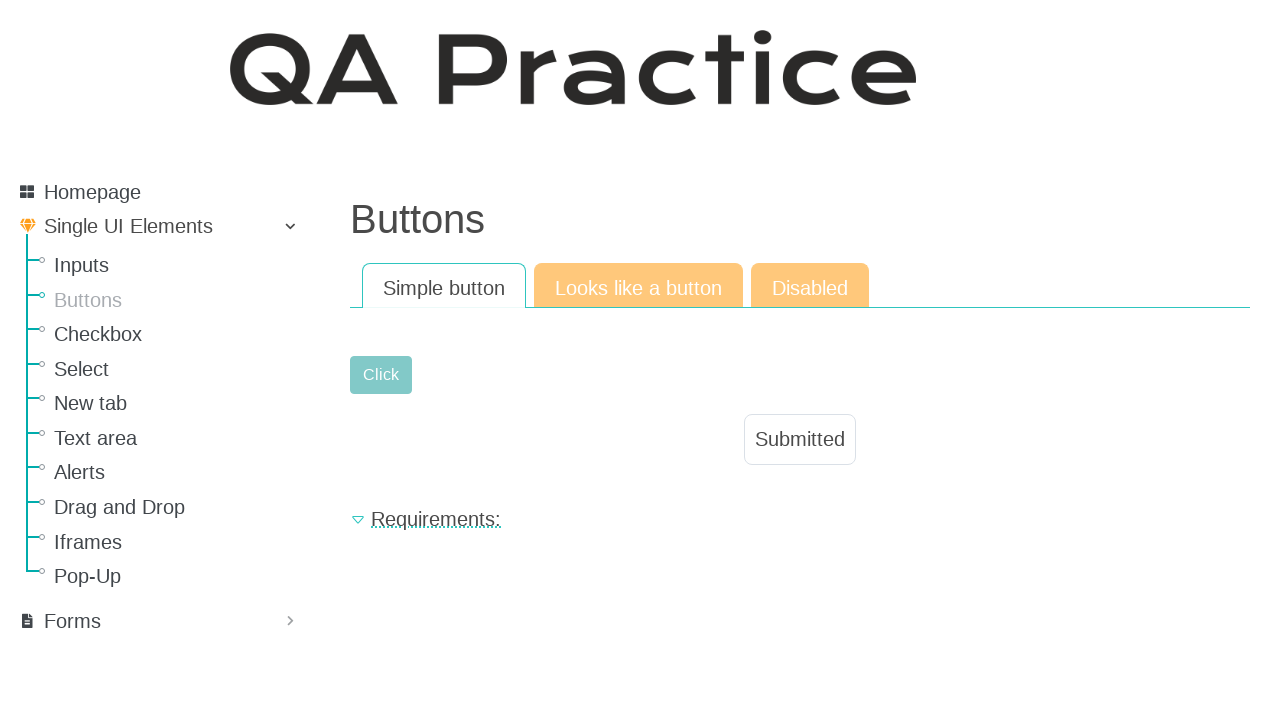

Verified that result text displays 'Submitted'
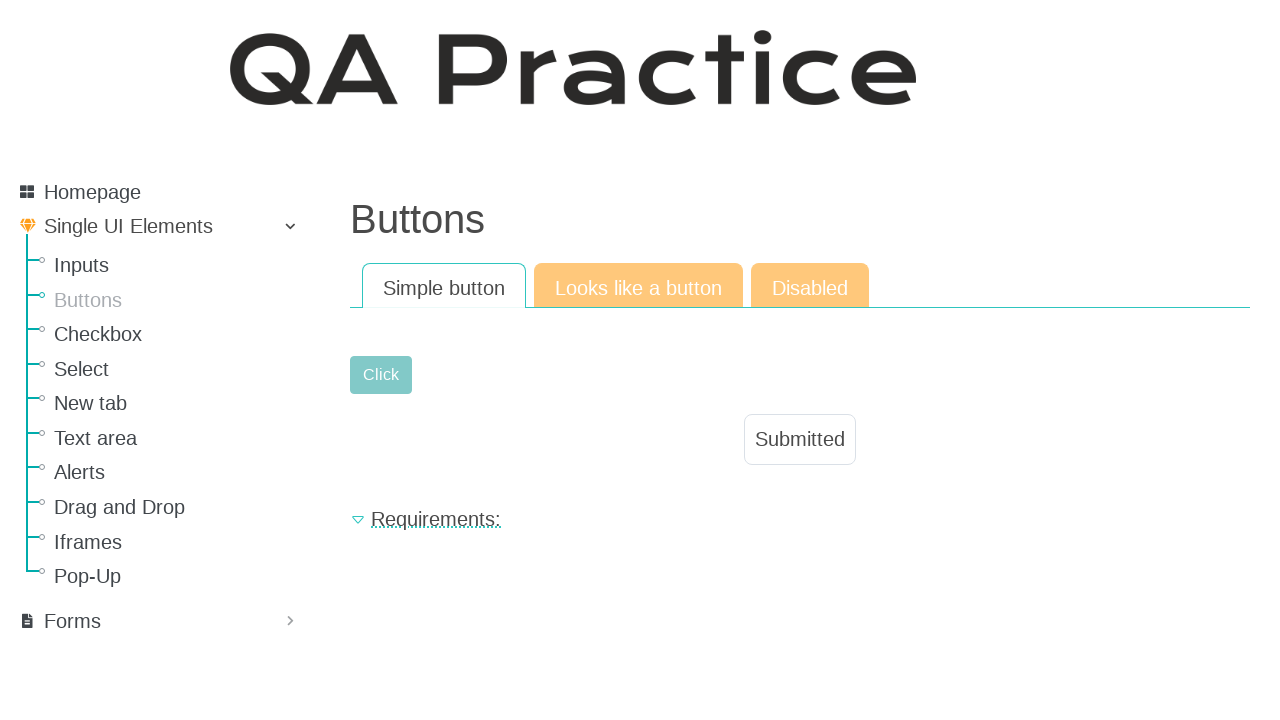

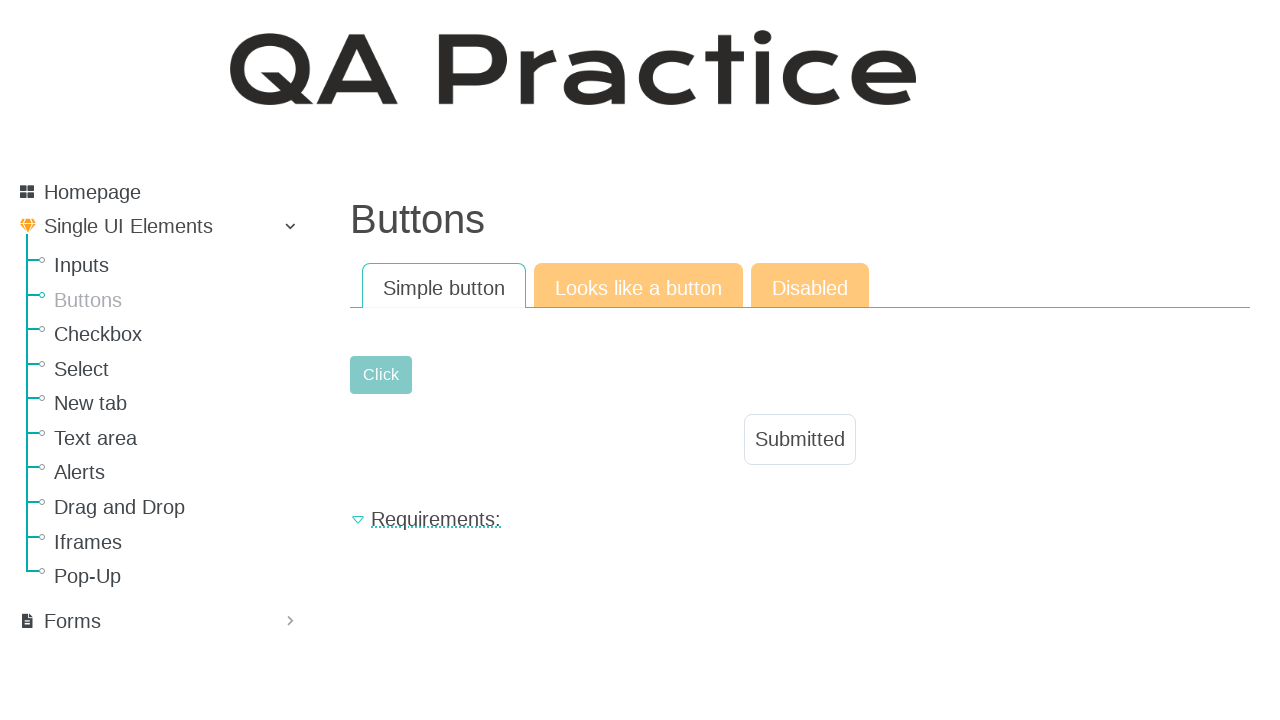